Tests closing a fake alert dialog by clicking the OK button

Starting URL: https://testpages.eviltester.com/styled/alerts/fake-alert-test.html

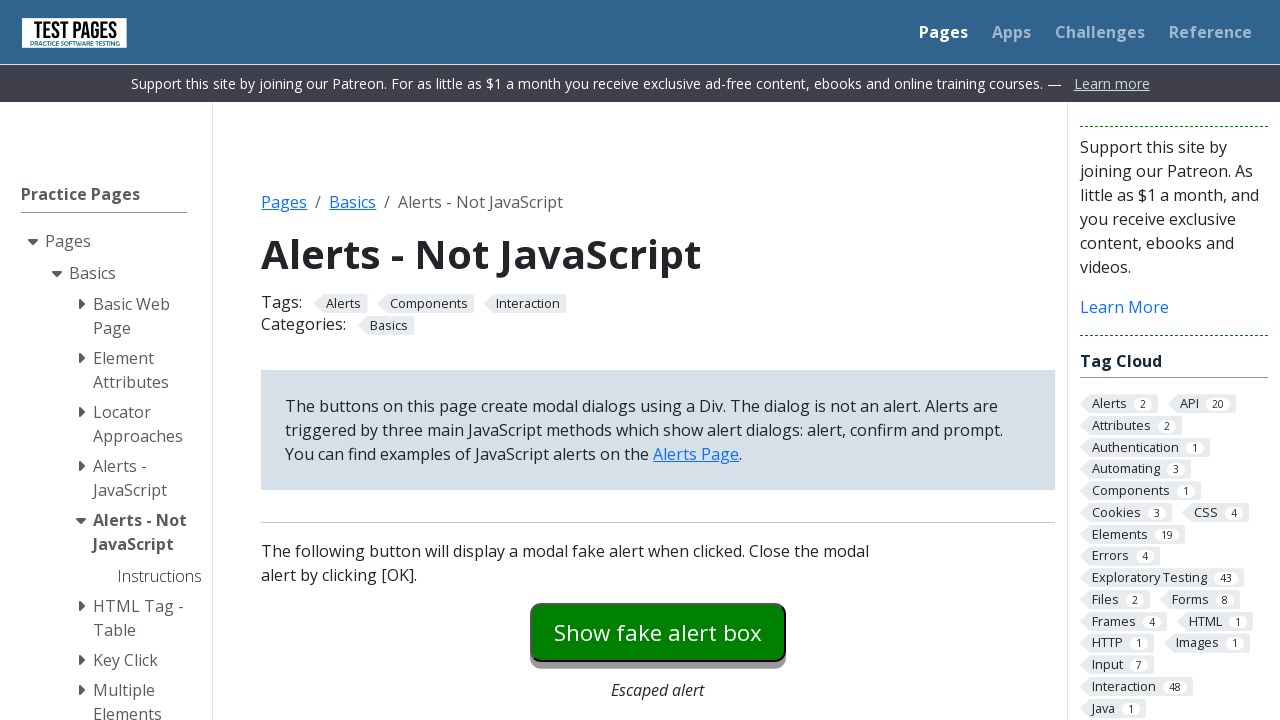

Clicked the fake alert button at (658, 632) on #fakealert
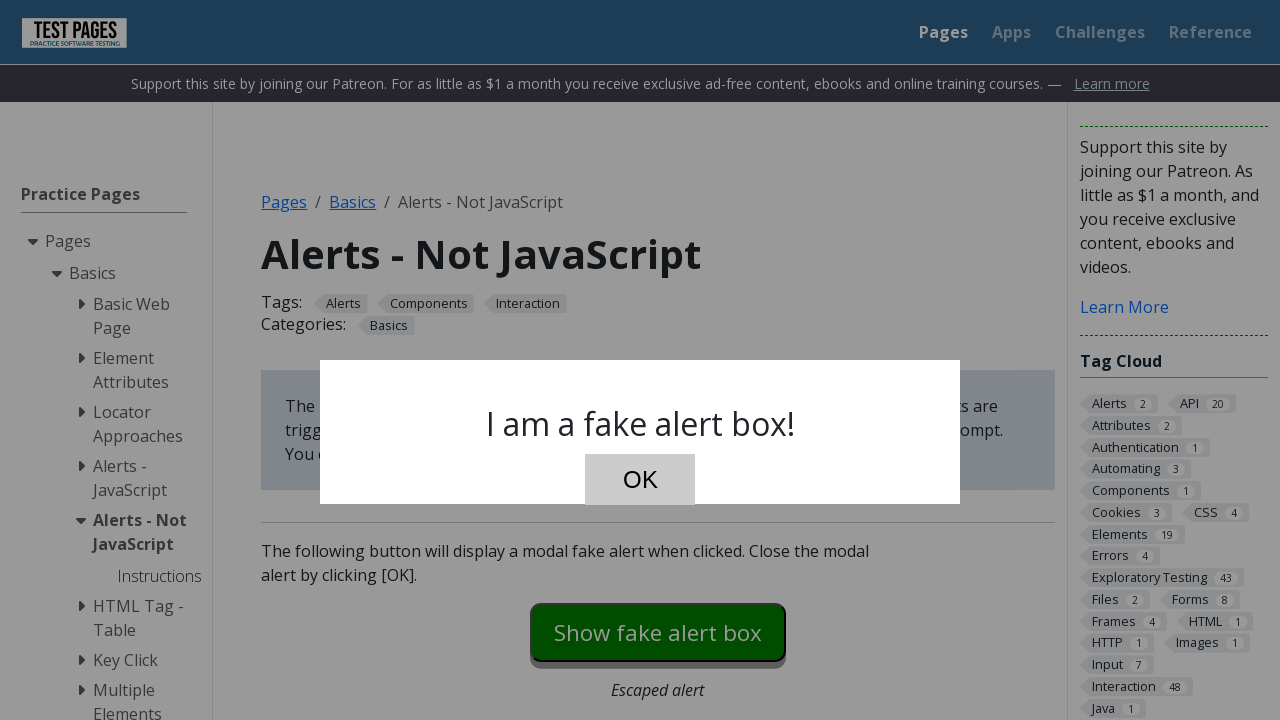

Fake alert dialog appeared
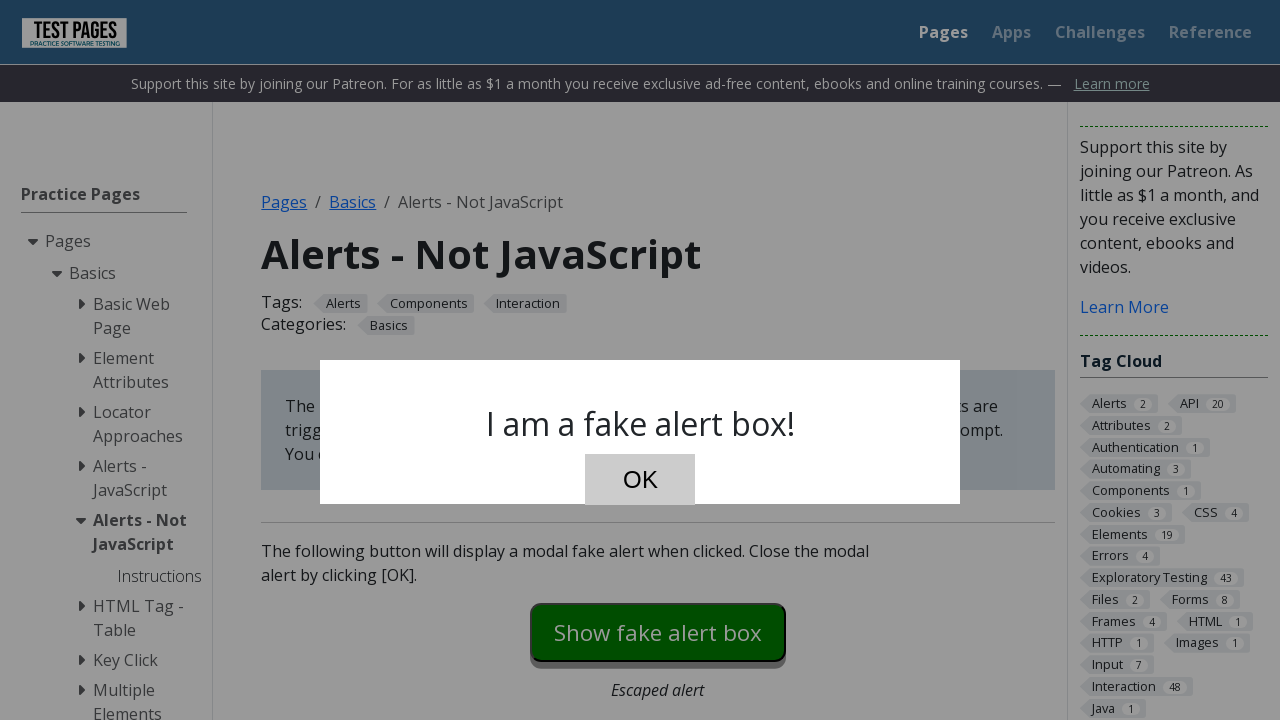

Clicked OK button to close the fake alert dialog at (640, 480) on #dialog-ok
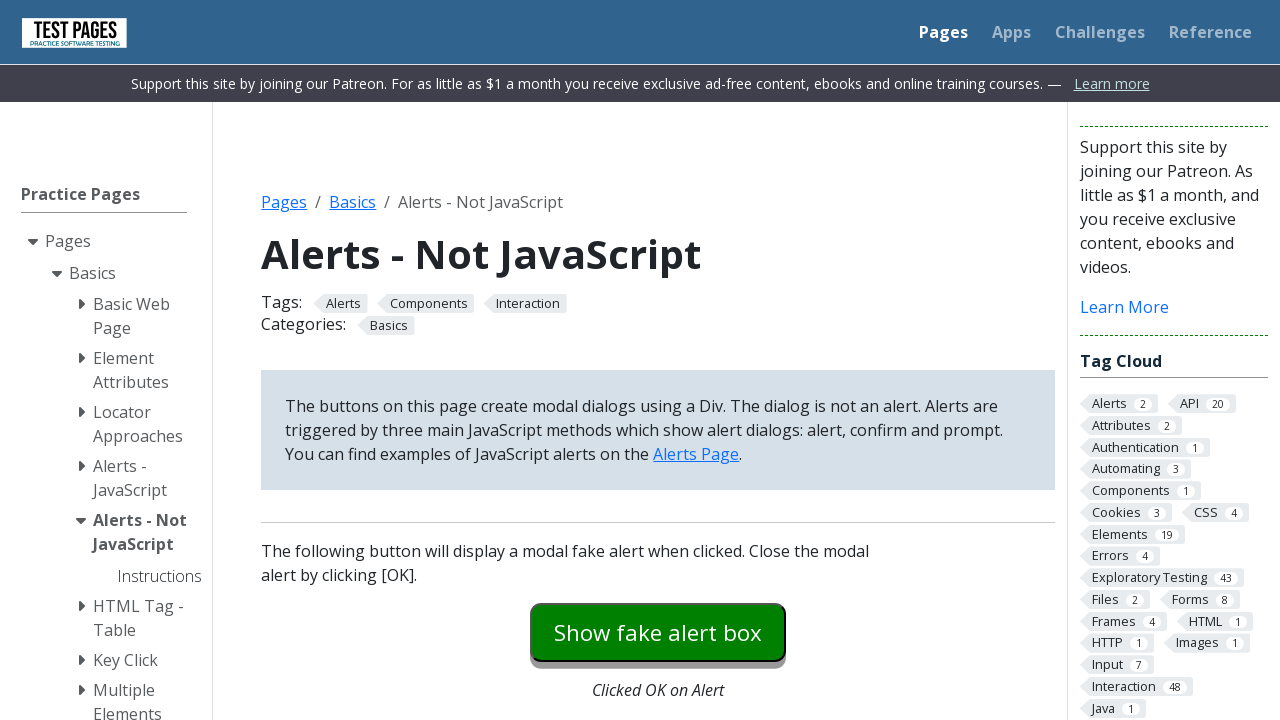

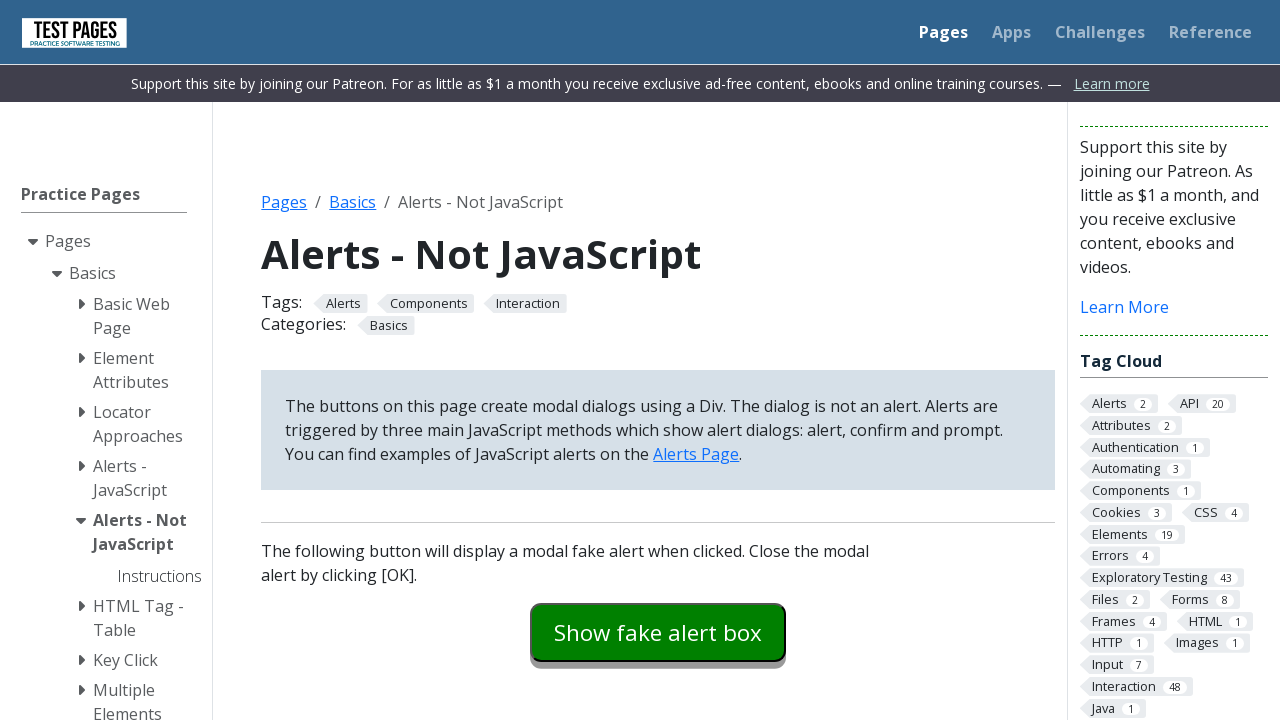